Navigates to a links practice page and verifies that anchor elements are present

Starting URL: https://www.tutorialspoint.com/selenium/practice/links.php

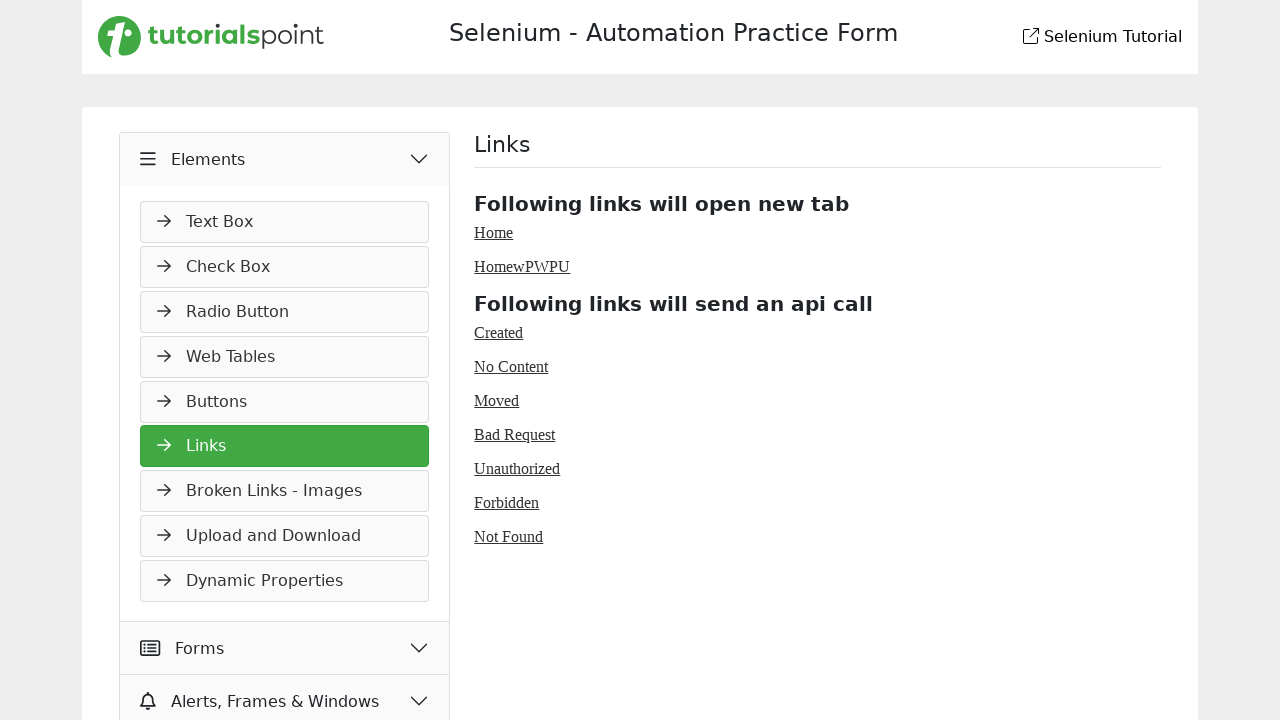

Navigated to links practice page
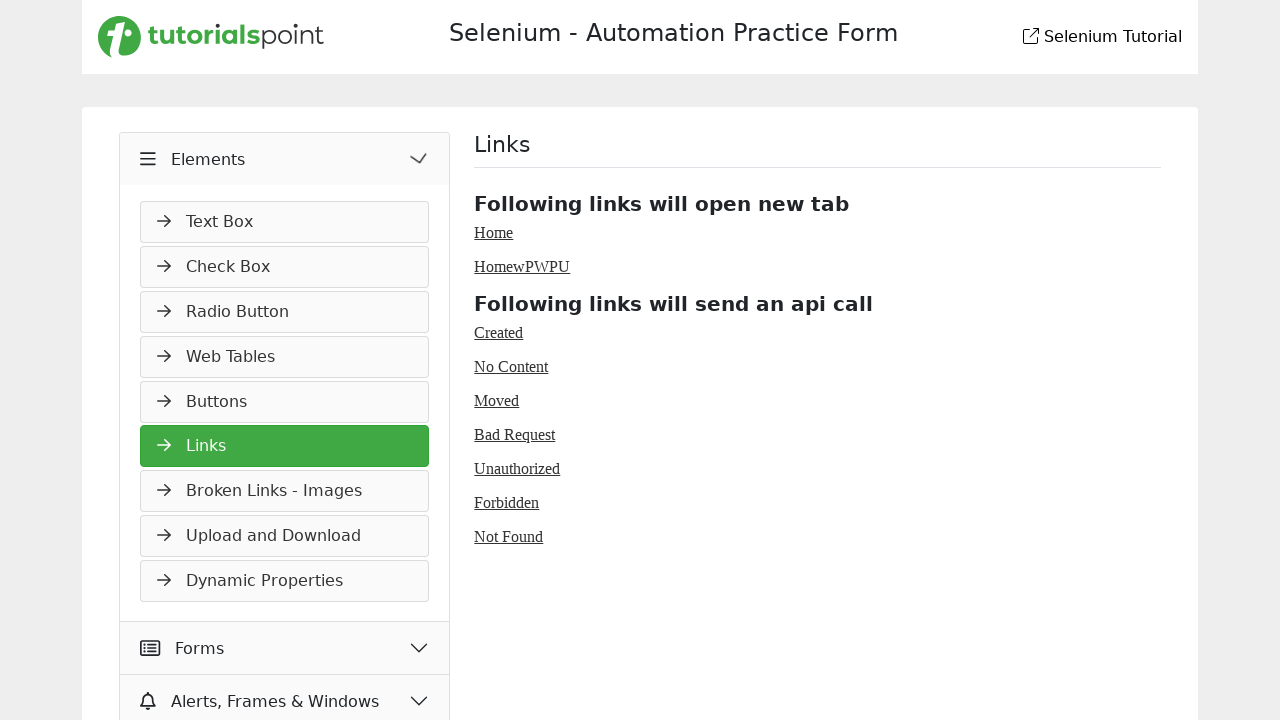

Waited for anchor elements to be present
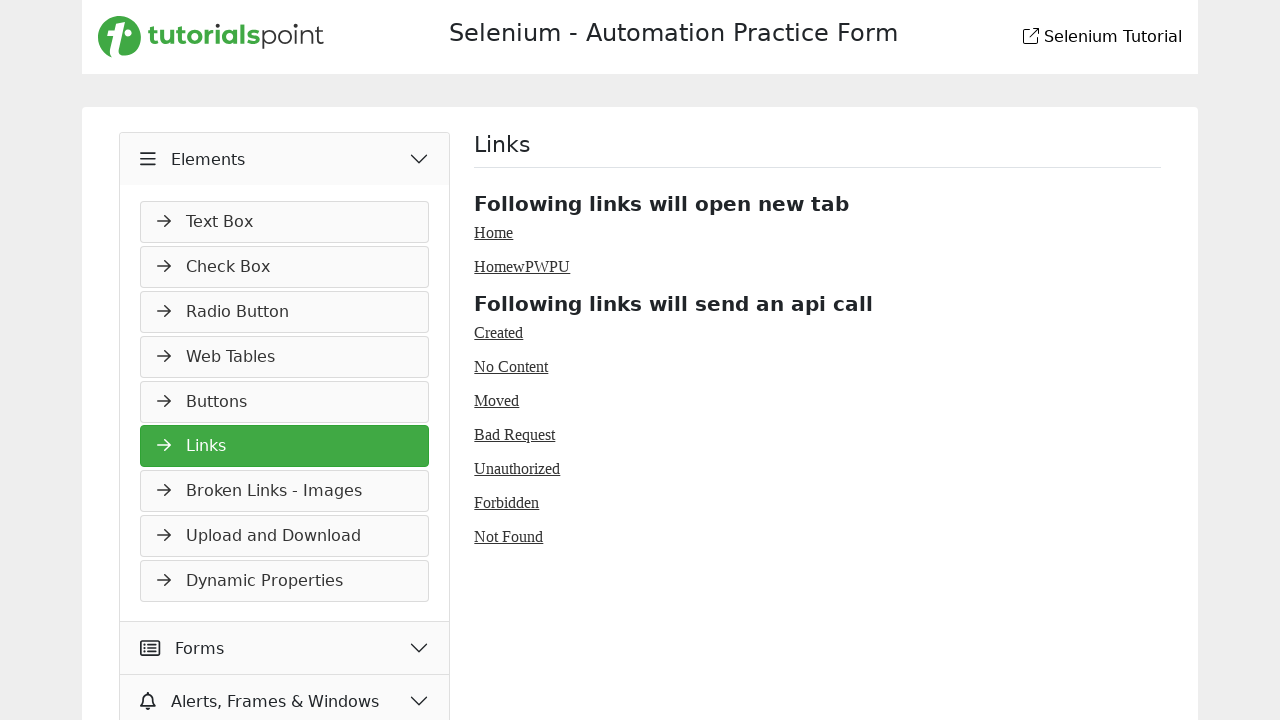

Located all anchor elements - found 45 total
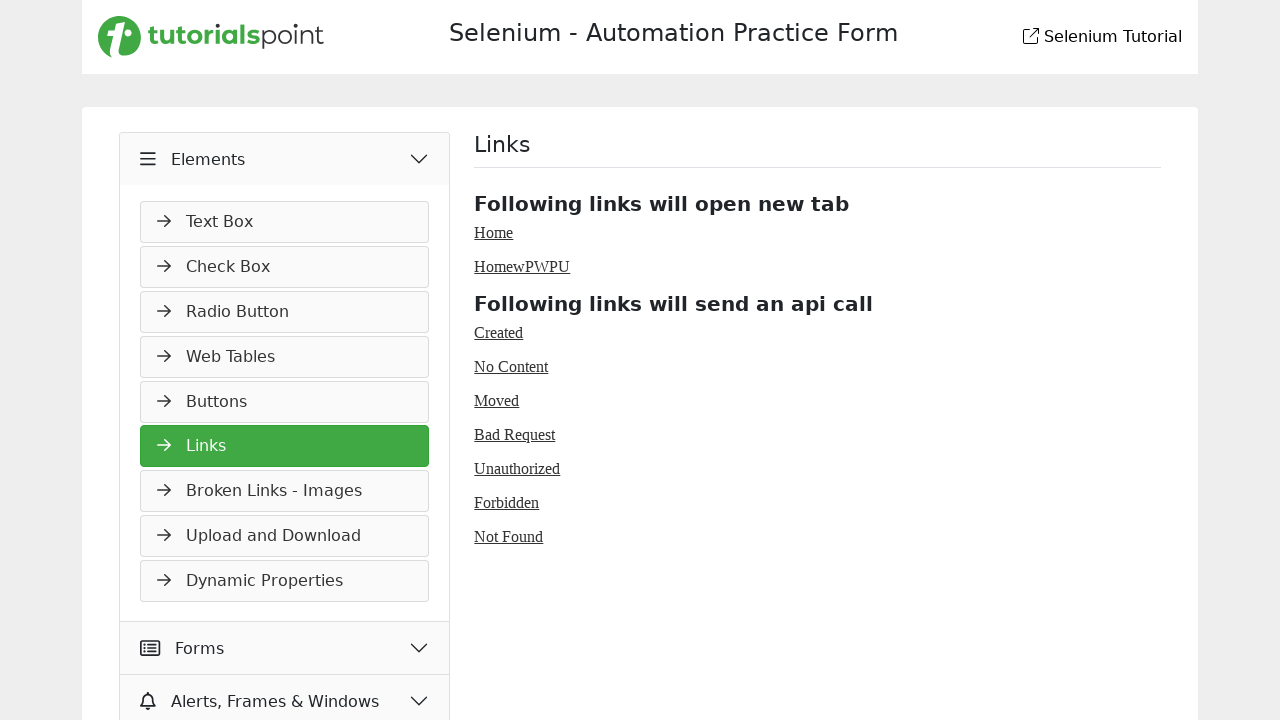

Verified 45 anchor elements are present on the page
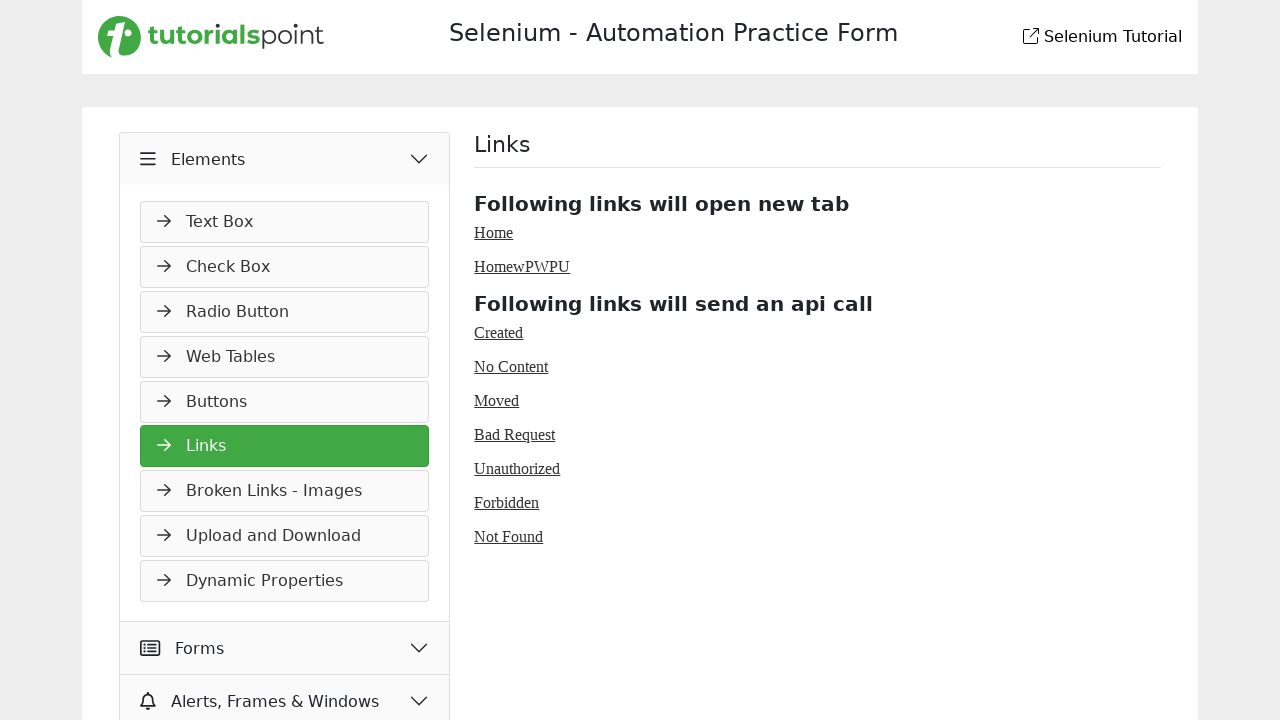

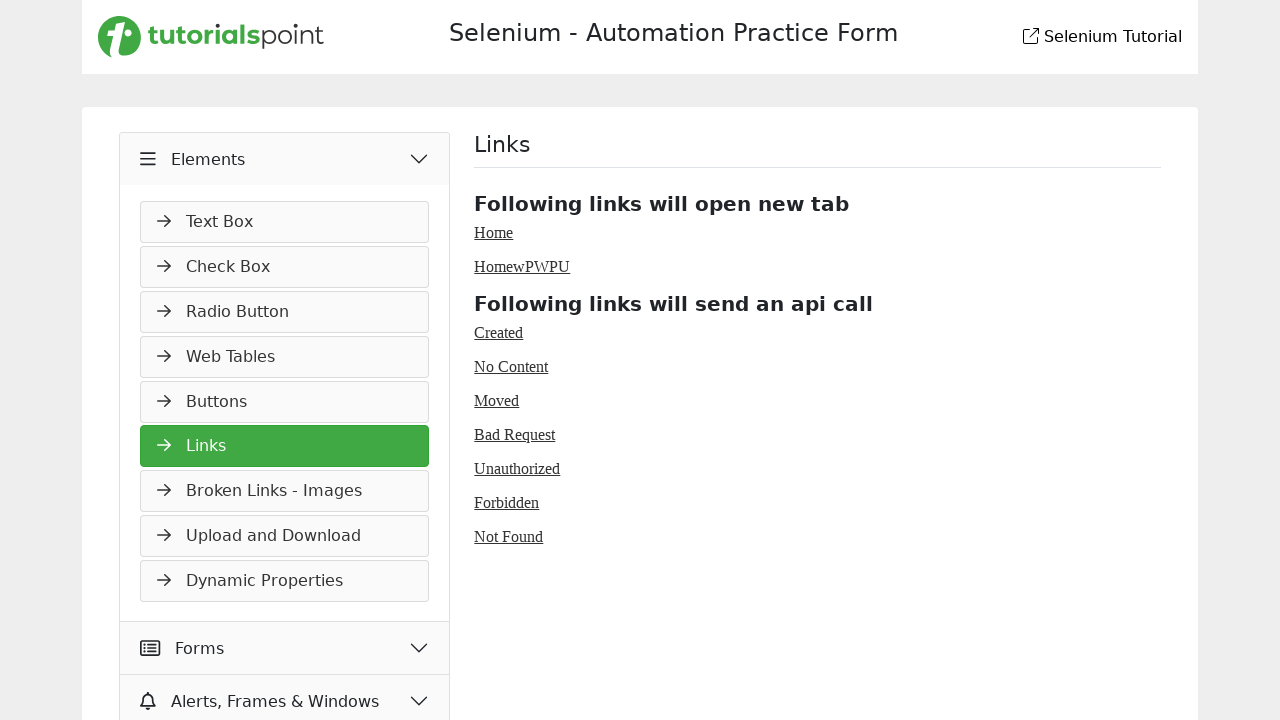